Tests window handling by clicking a link to open a new window, extracting text from the child window, and using that text to fill a field in the parent window

Starting URL: https://rahulshettyacademy.com/loginpagePractise/#

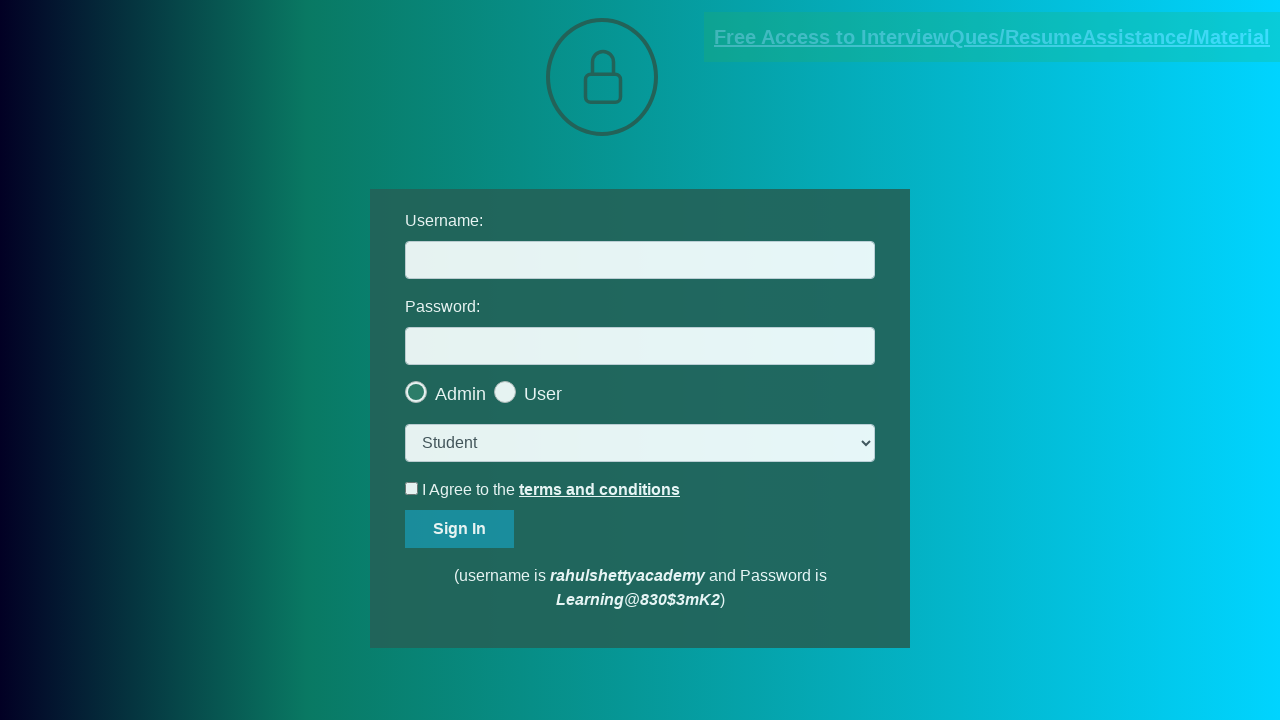

Clicked blinking text link to open new window at (992, 37) on .blinkingText
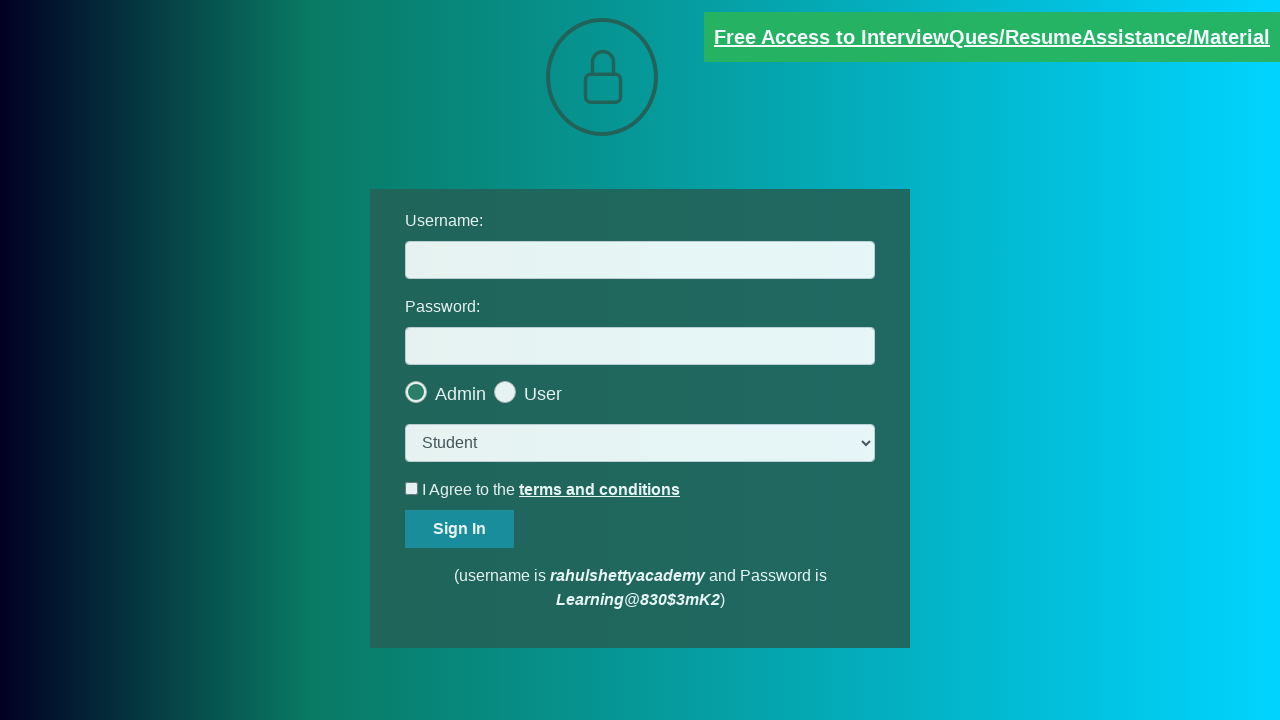

New window opened and captured
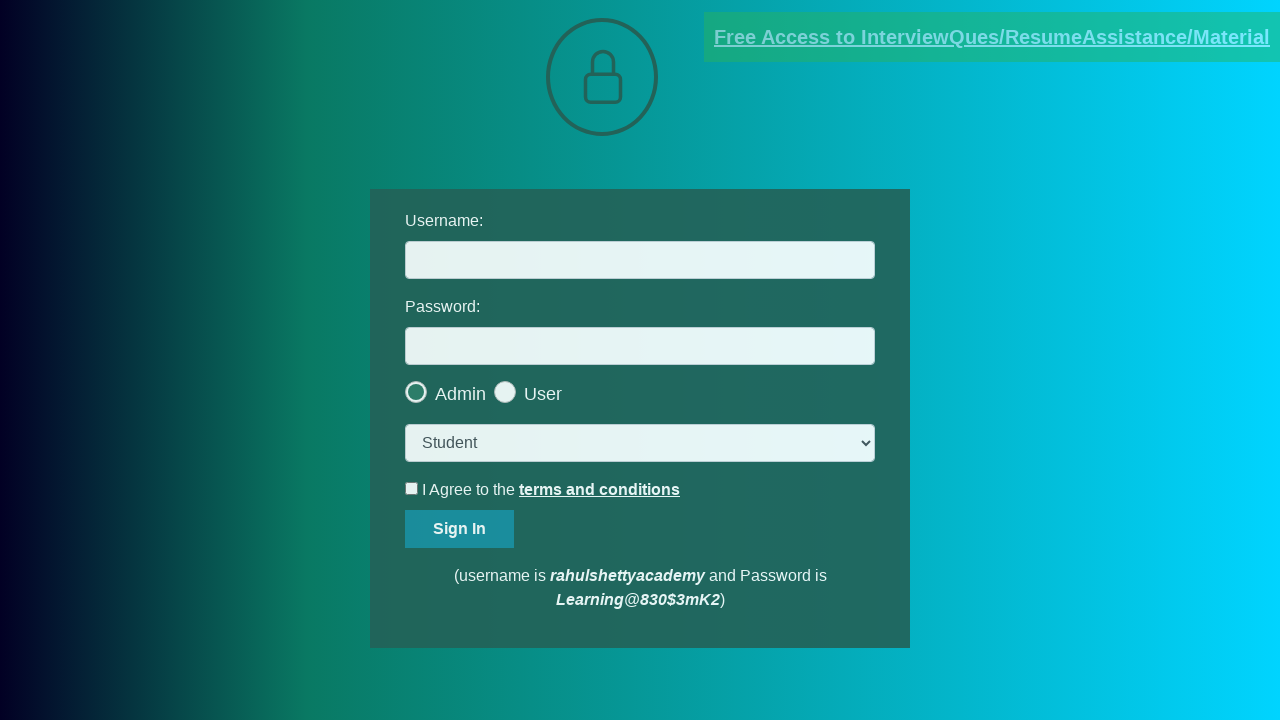

Extracted email text from child window
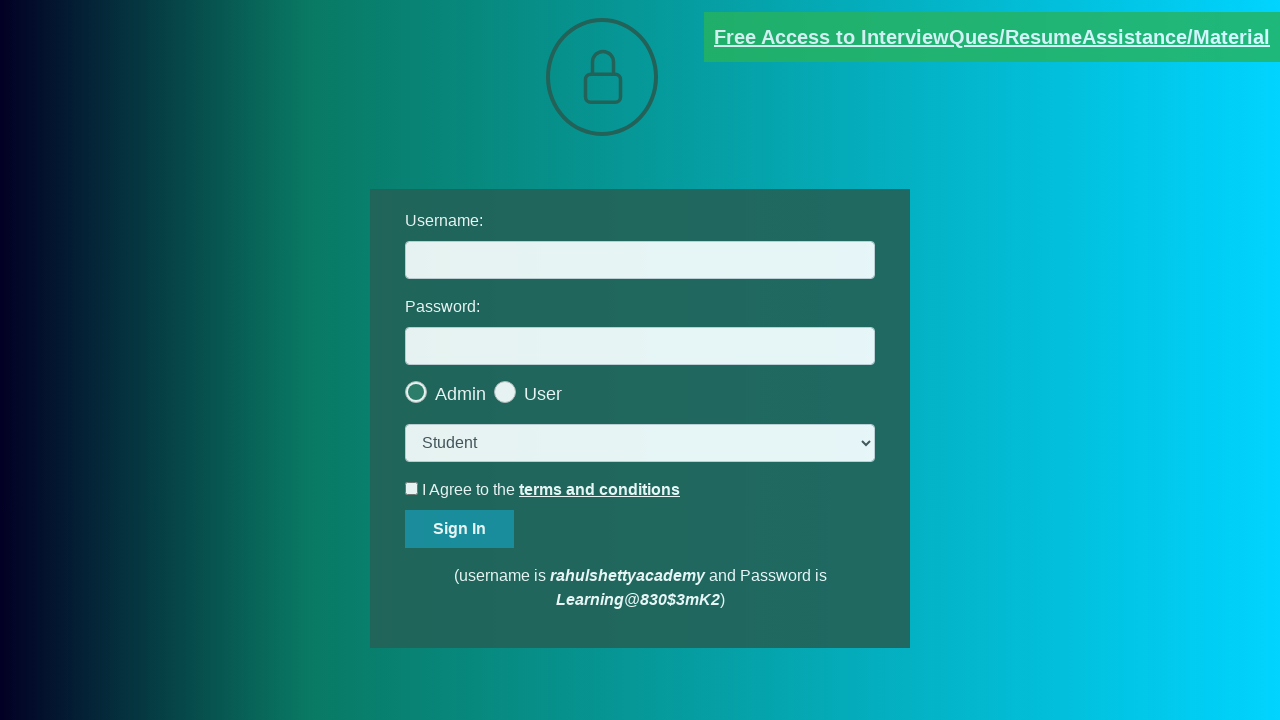

Parsed email ID: mentor@rahulshettyacademy.com
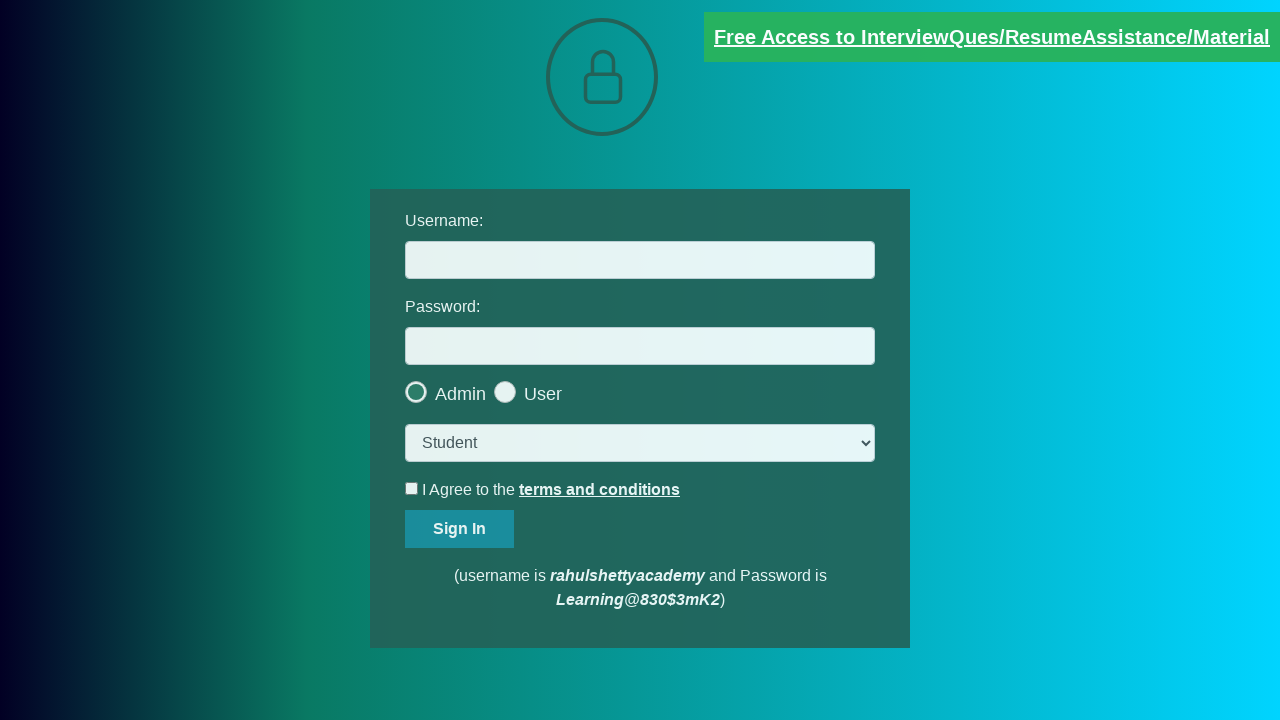

Closed child window and returned to parent window
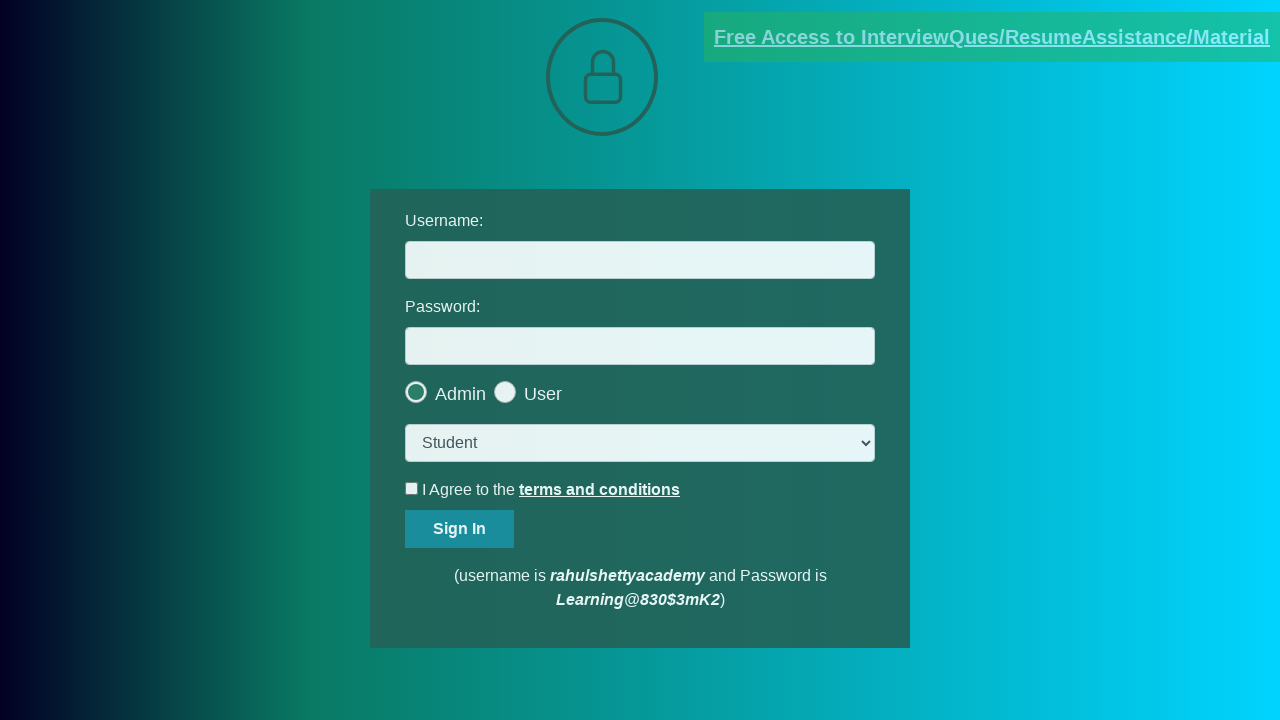

Filled username field with extracted email: mentor@rahulshettyacademy.com on #username
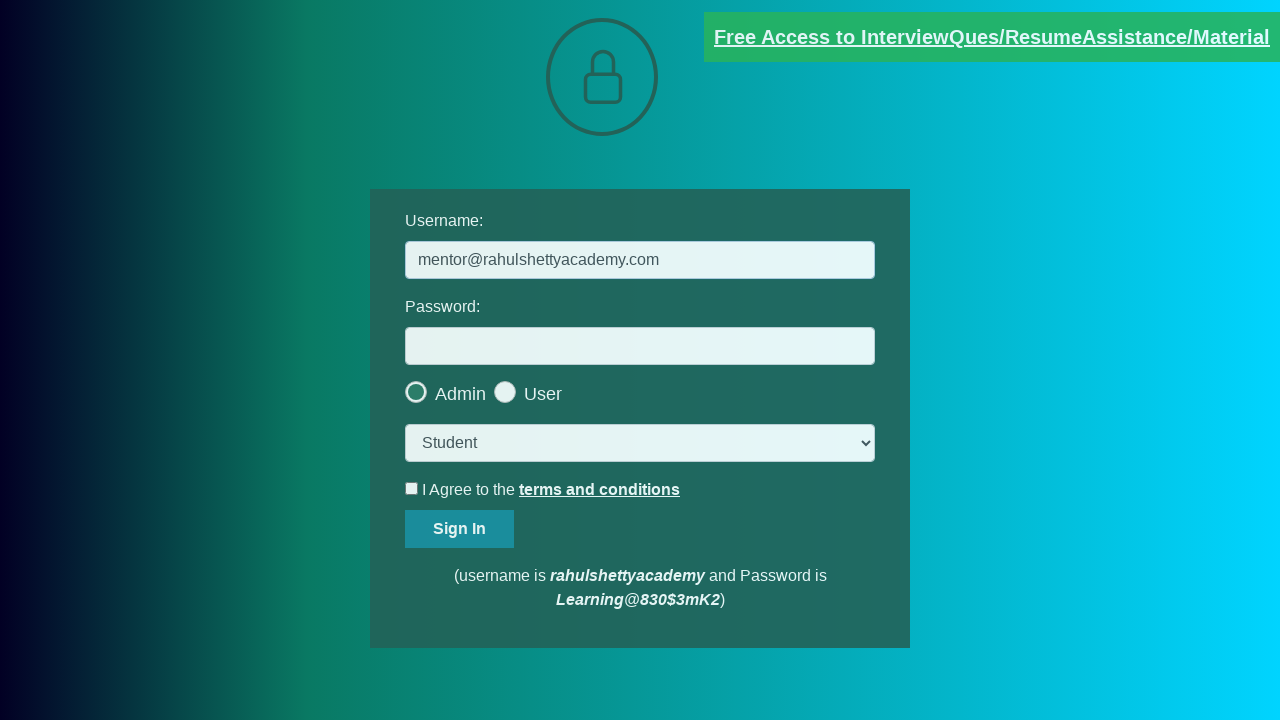

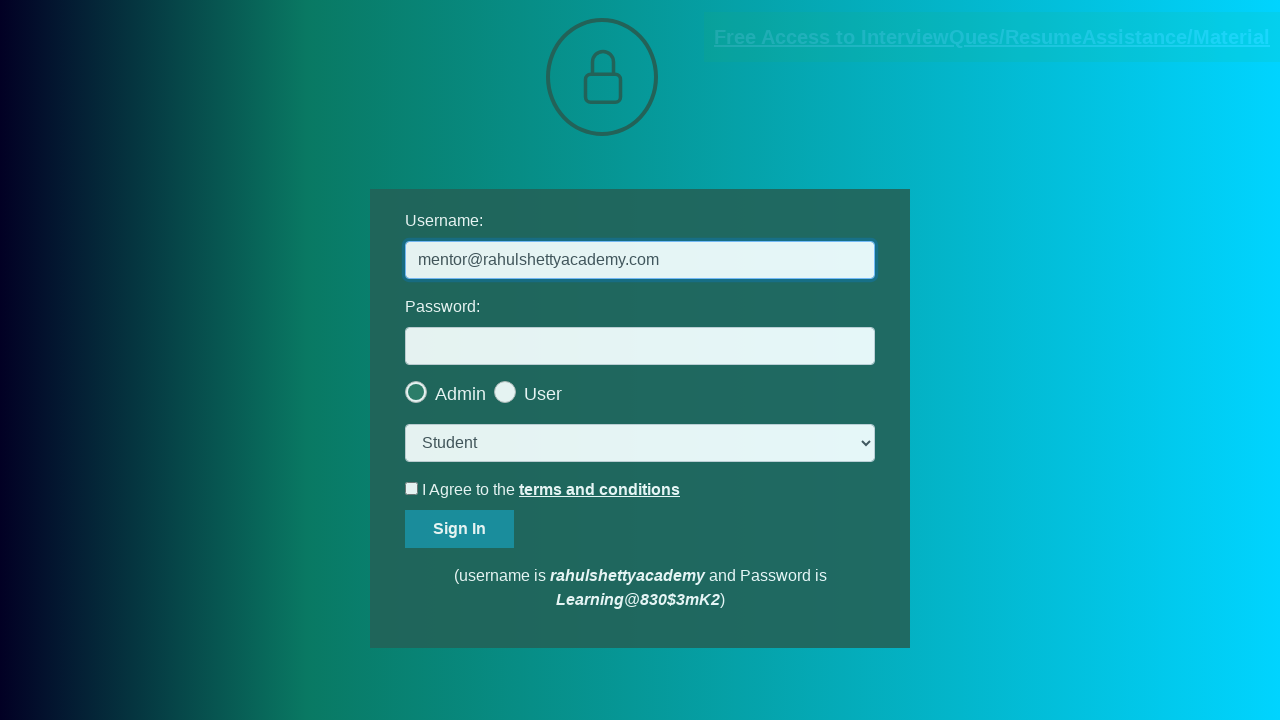